Tests displaying jQuery Growl notifications on a page by injecting jQuery and jQuery Growl libraries via JavaScript, then triggering notification messages

Starting URL: http://the-internet.herokuapp.com

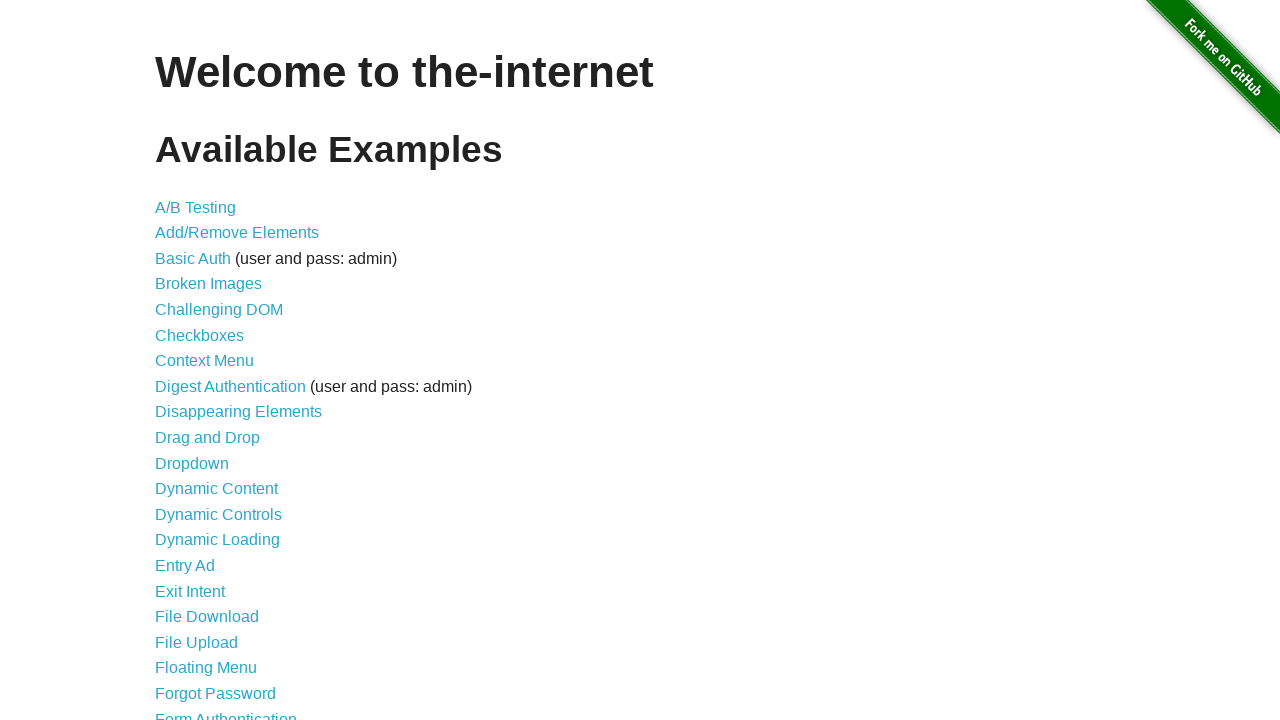

Navigated to the-internet.herokuapp.com
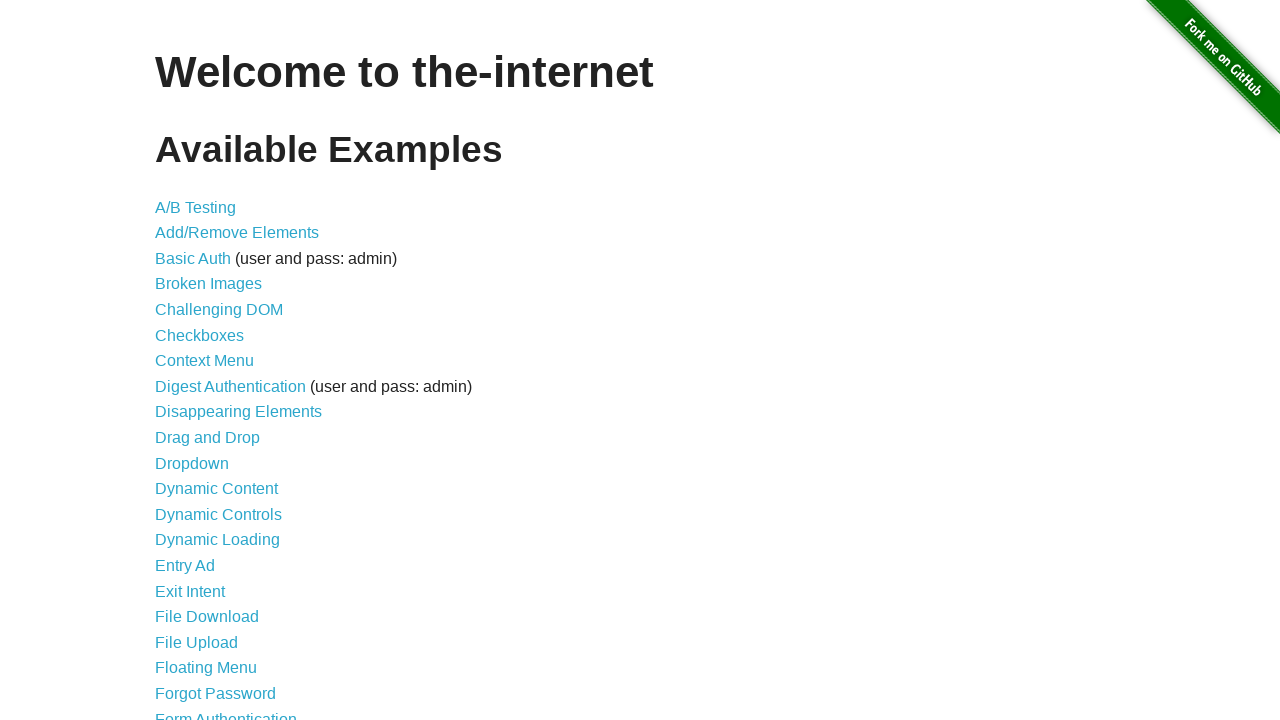

Injected jQuery library script tag into page
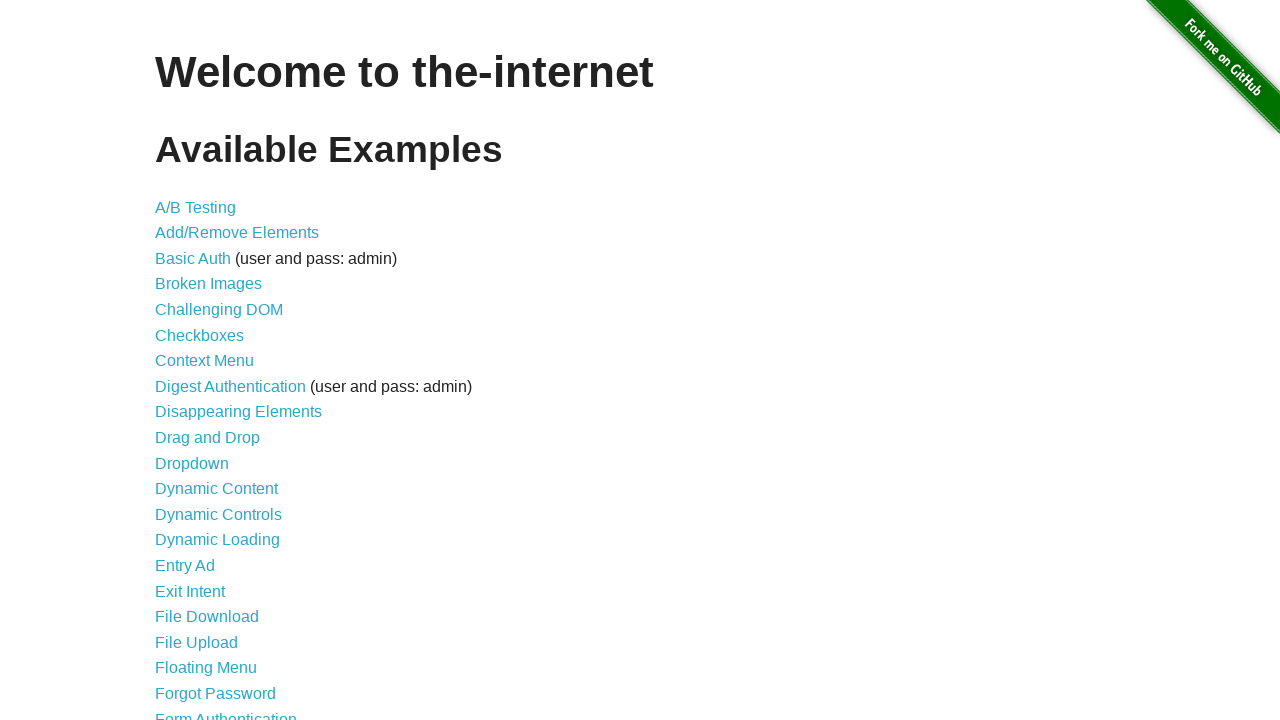

jQuery library fully loaded and ready
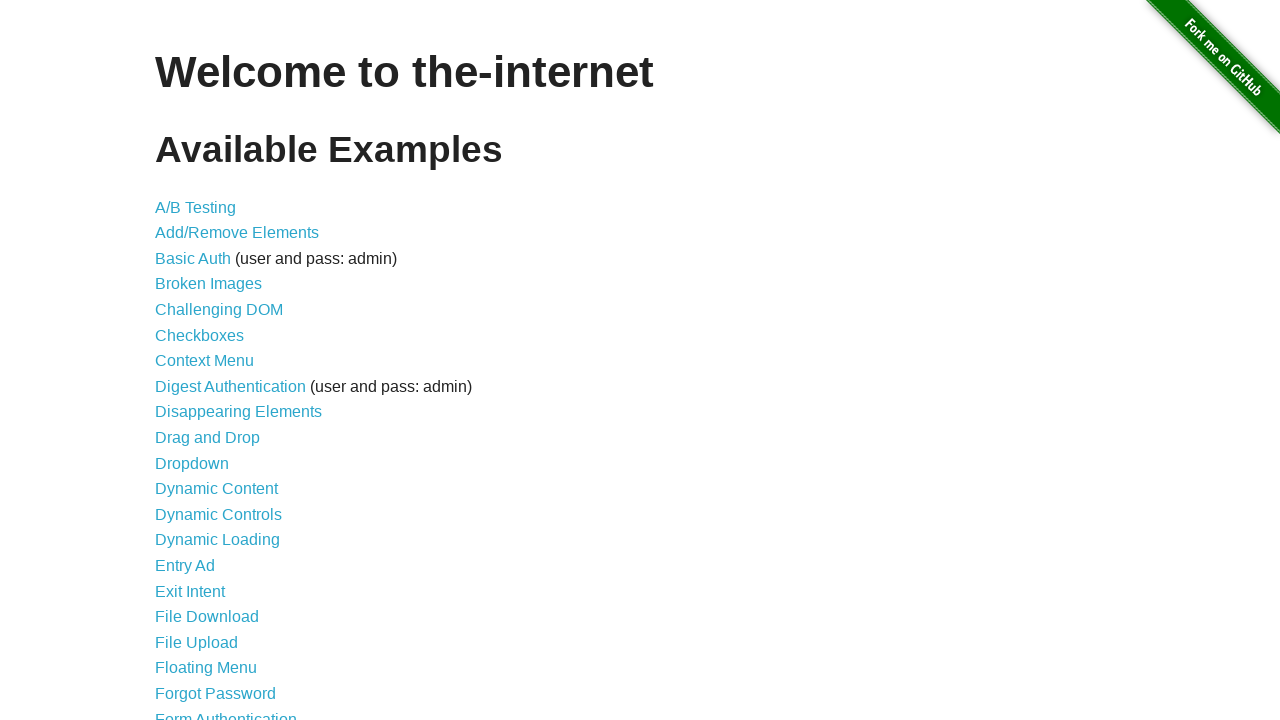

Loaded jQuery Growl plugin script
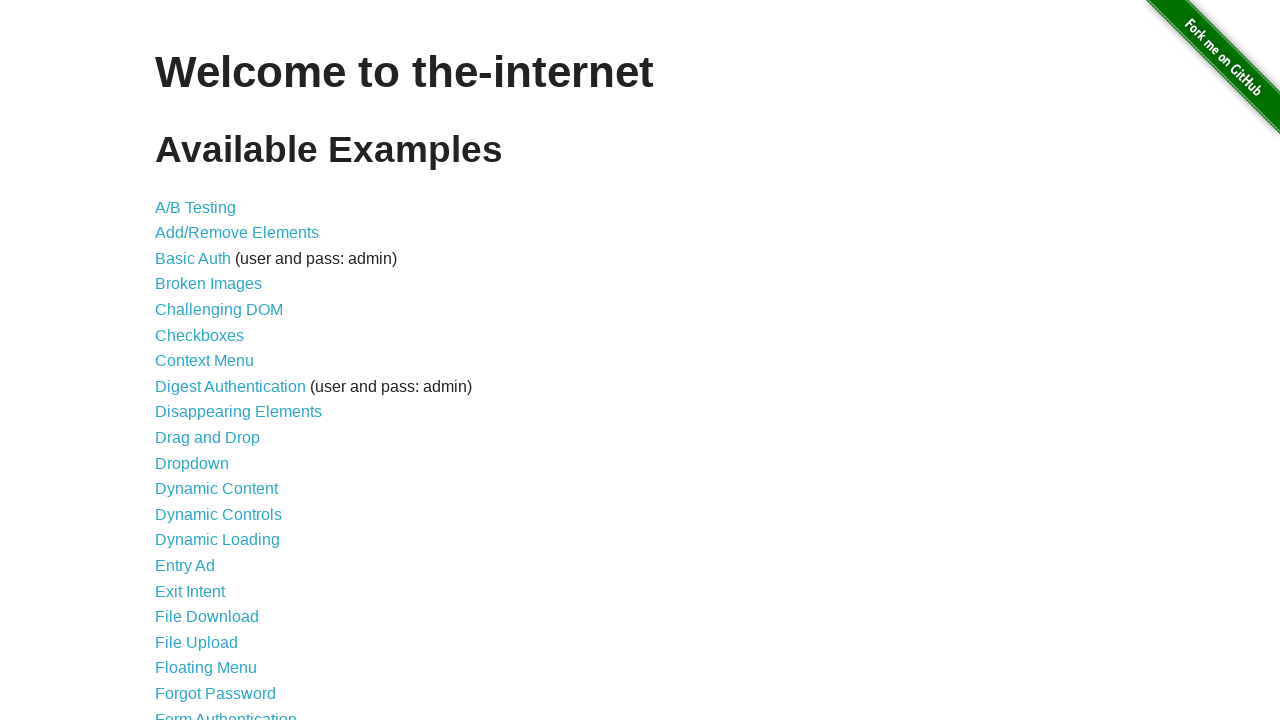

Injected jQuery Growl CSS stylesheet
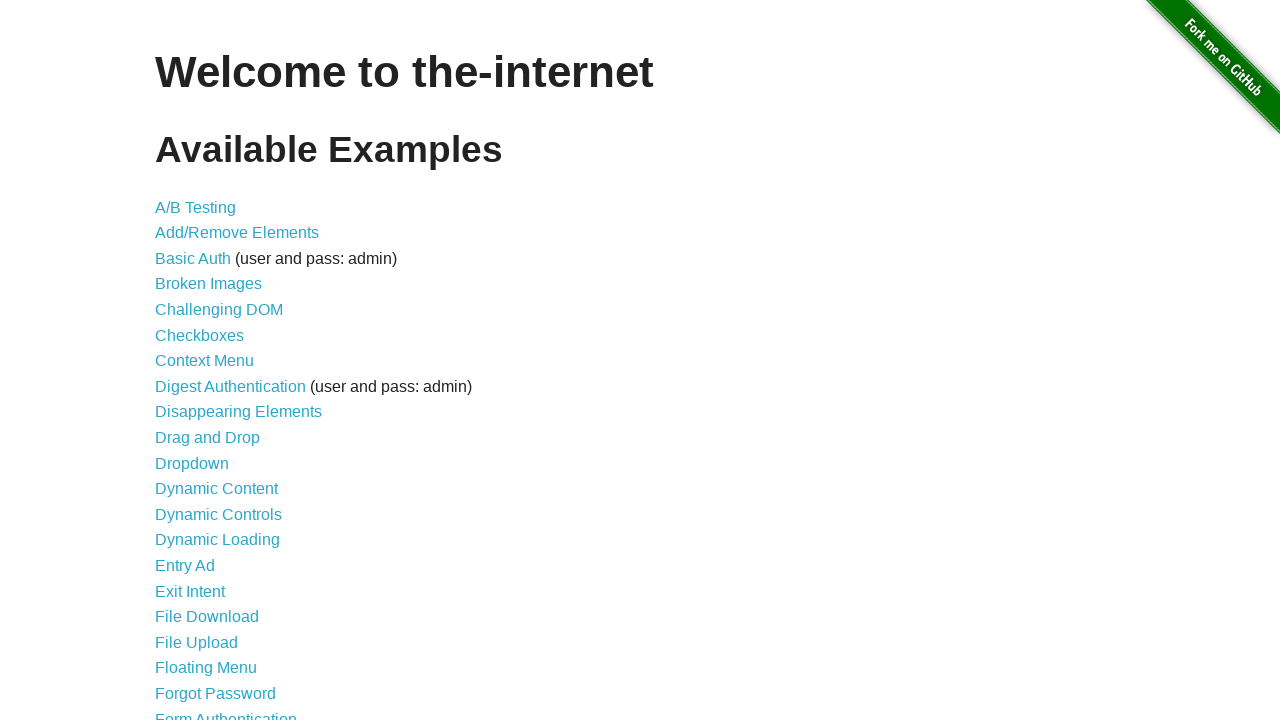

jQuery Growl library fully loaded and ready
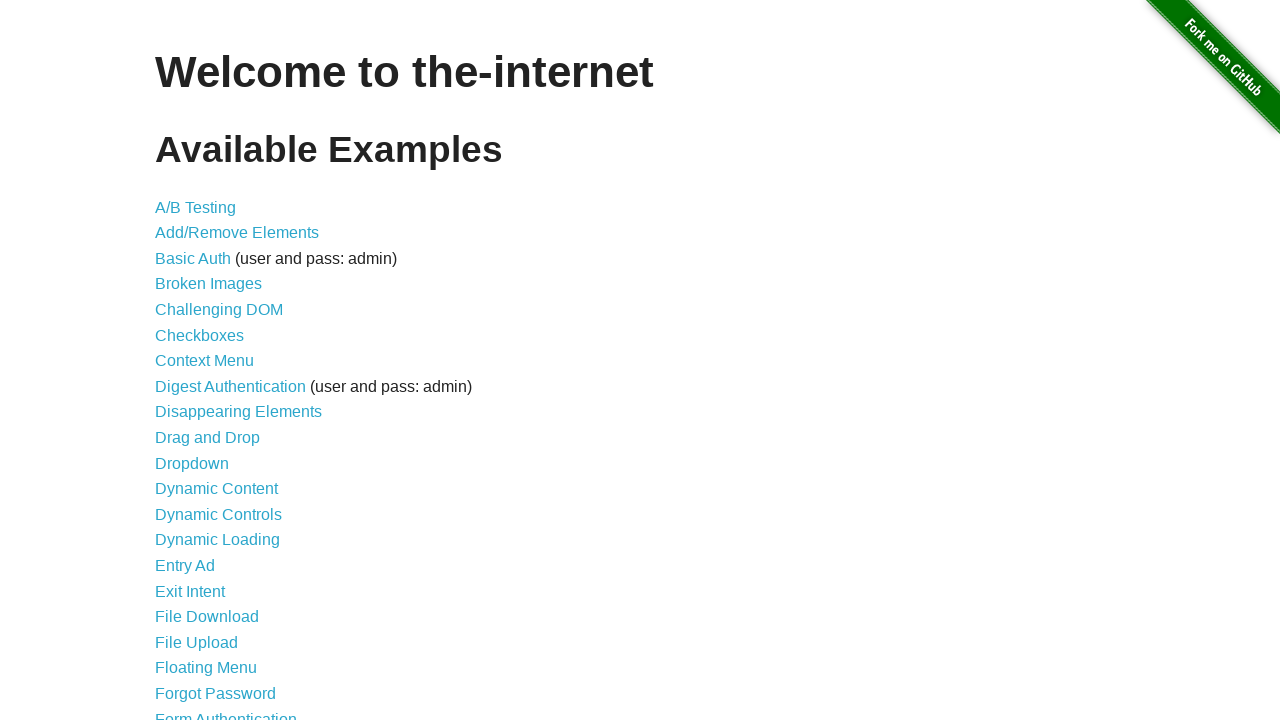

Displayed default Growl notification with title 'GET' and message '/'
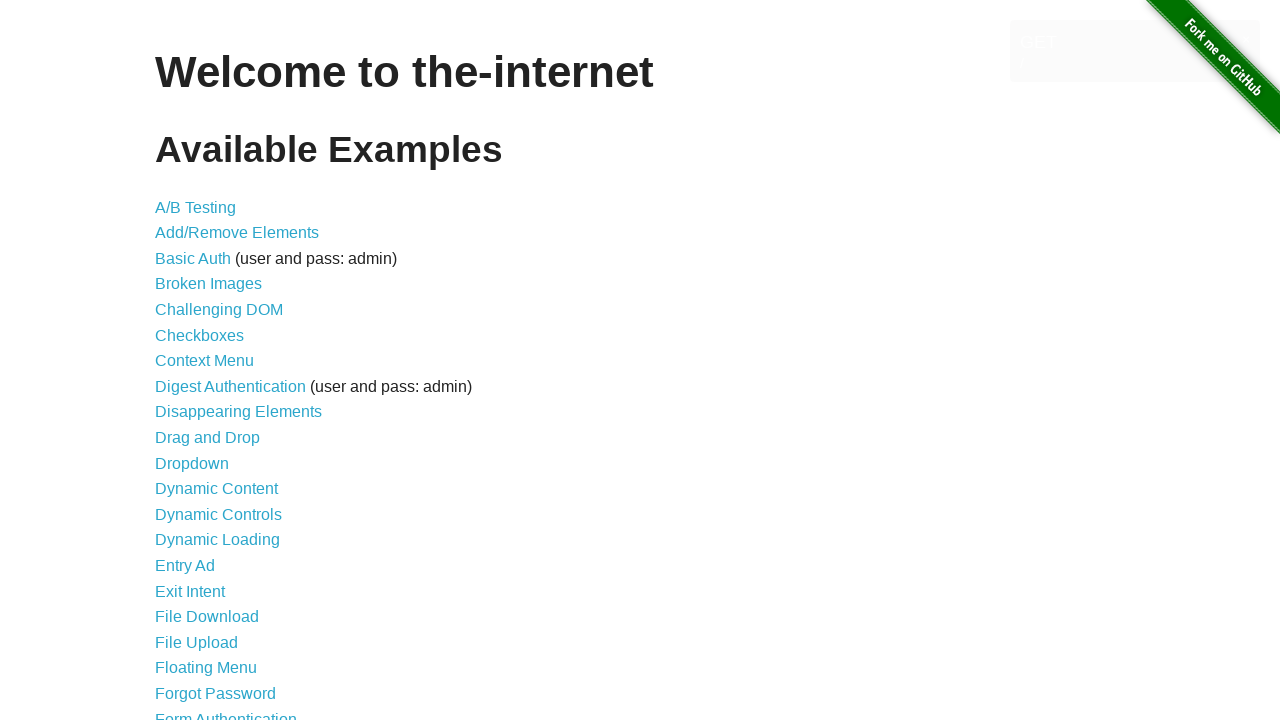

Displayed error type Growl notification
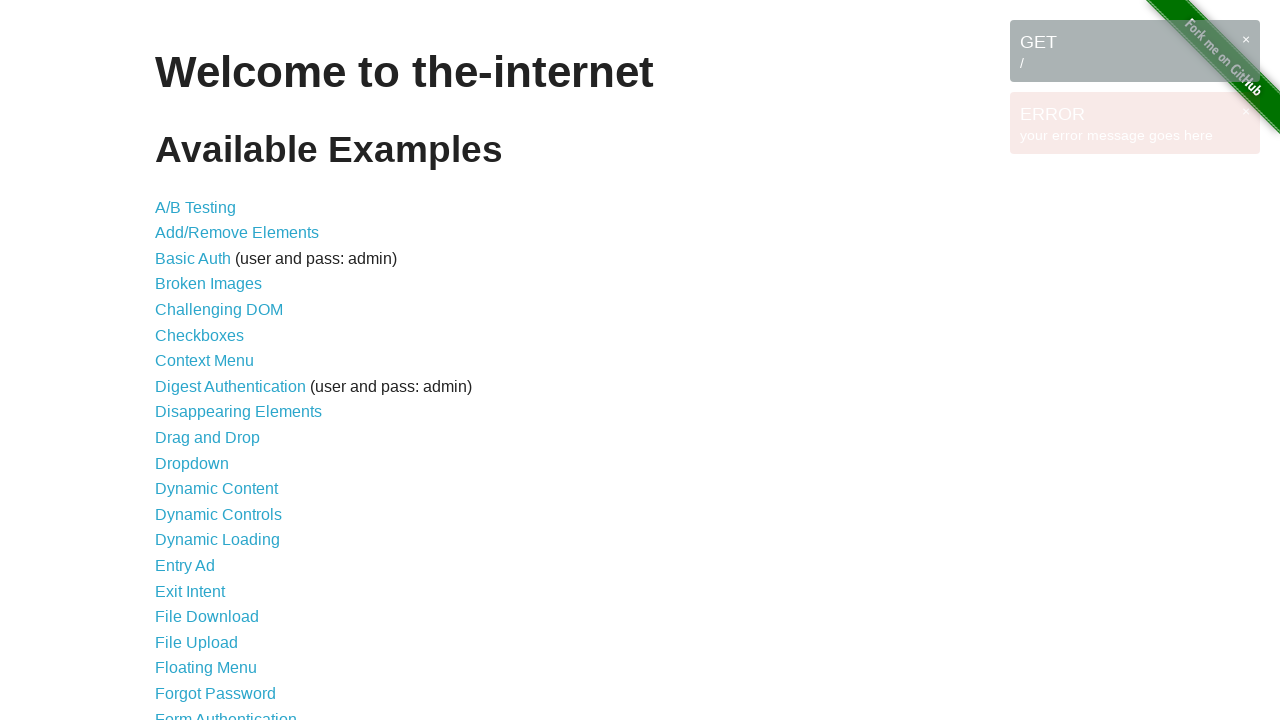

Displayed notice type Growl notification
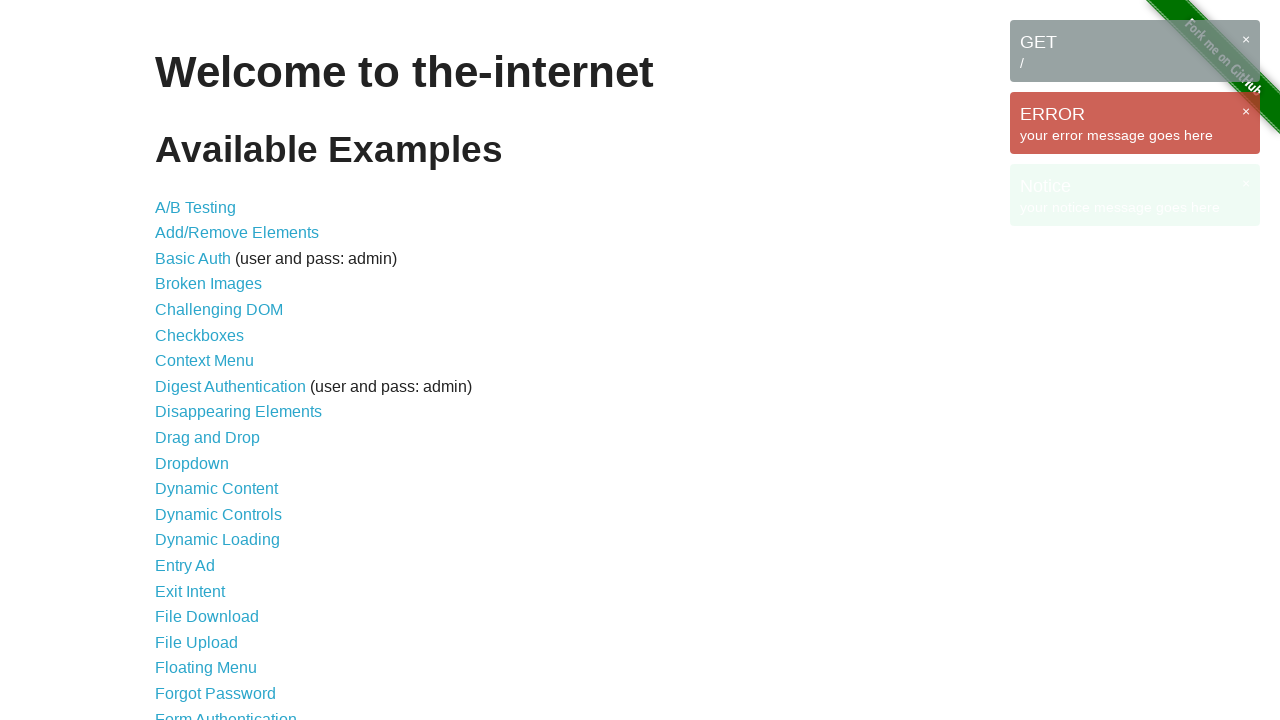

Displayed warning type Growl notification
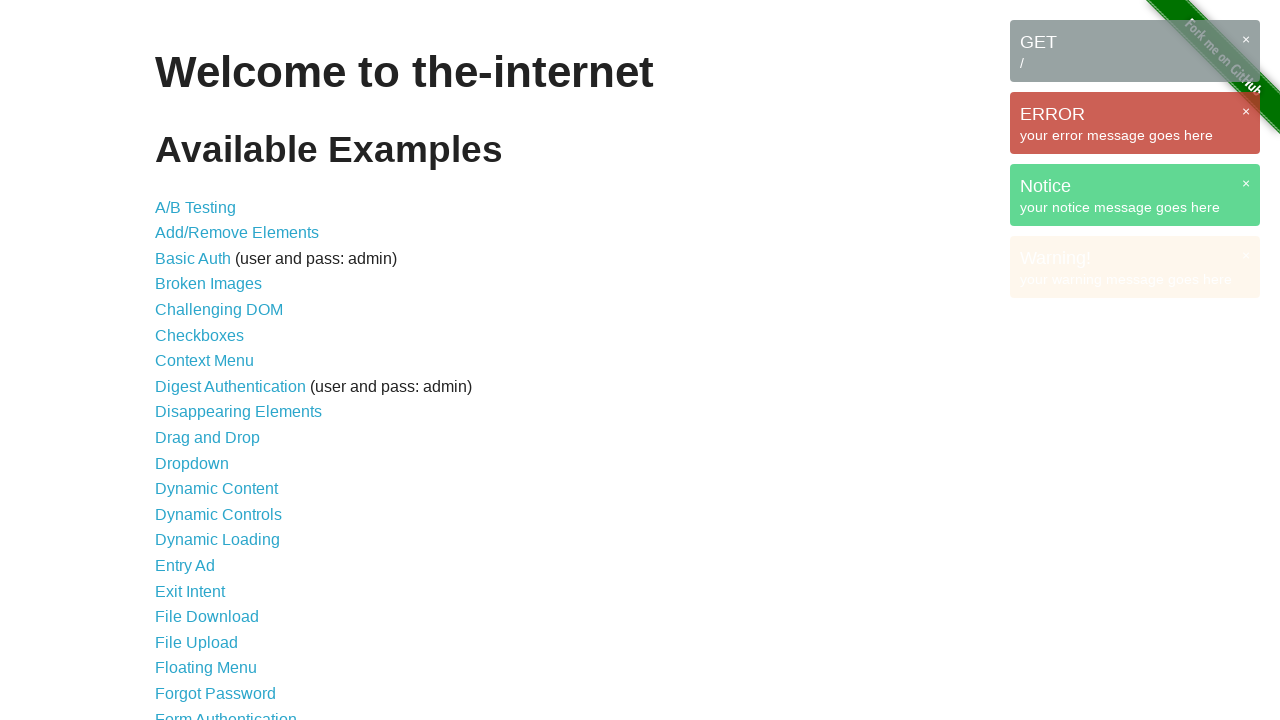

Waited 3 seconds for notifications to be visible
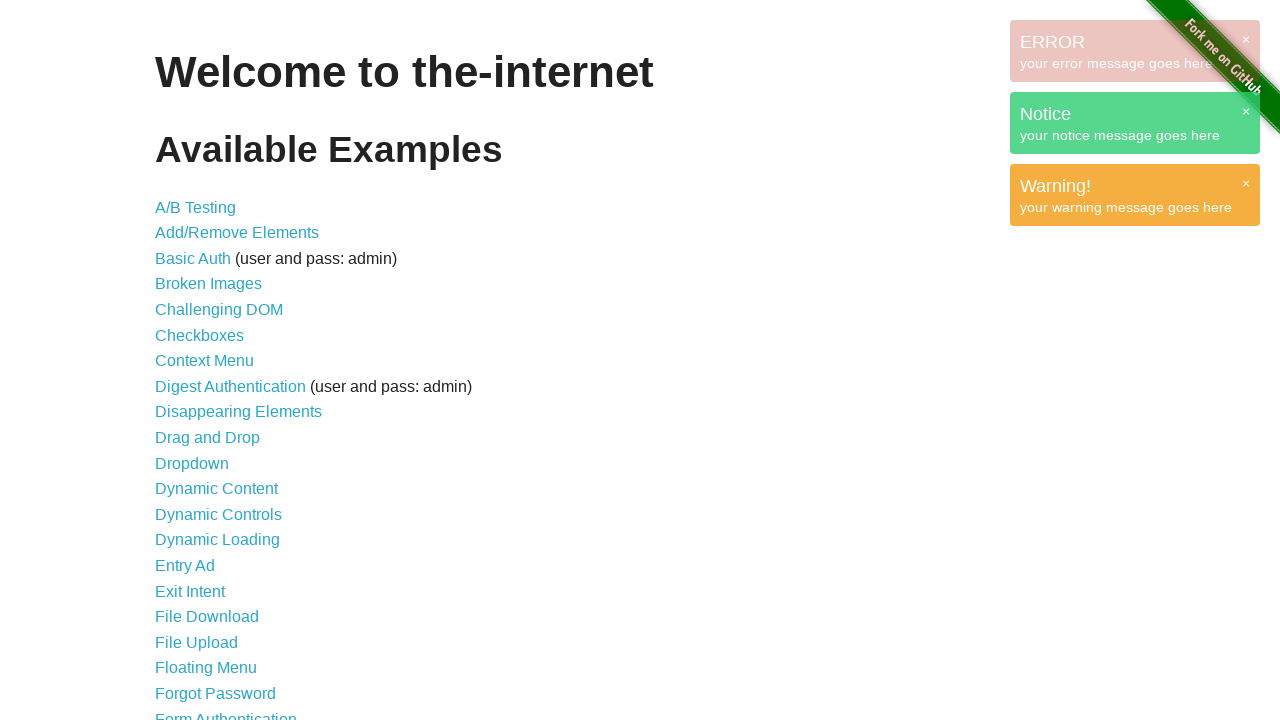

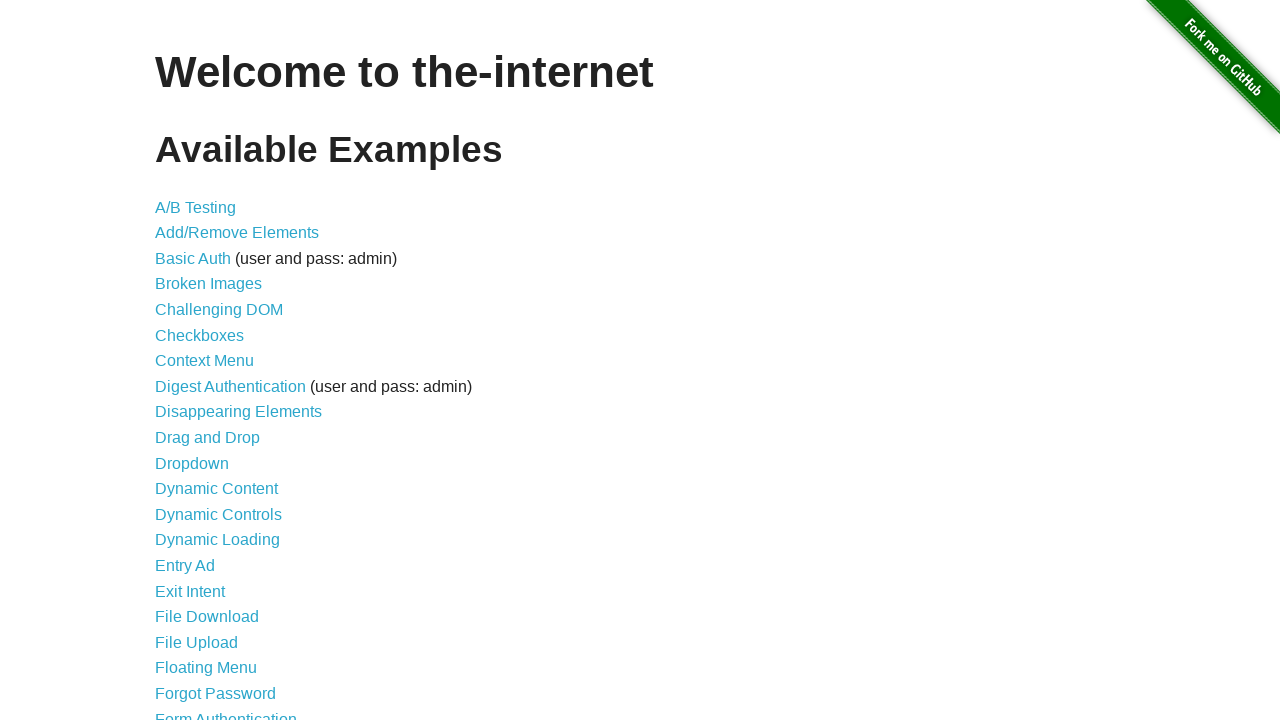